Tests partial link text locator functionality by navigating to omayo.blogspot.com and clicking on a link that contains the text "Open a "

Starting URL: http://omayo.blogspot.com/

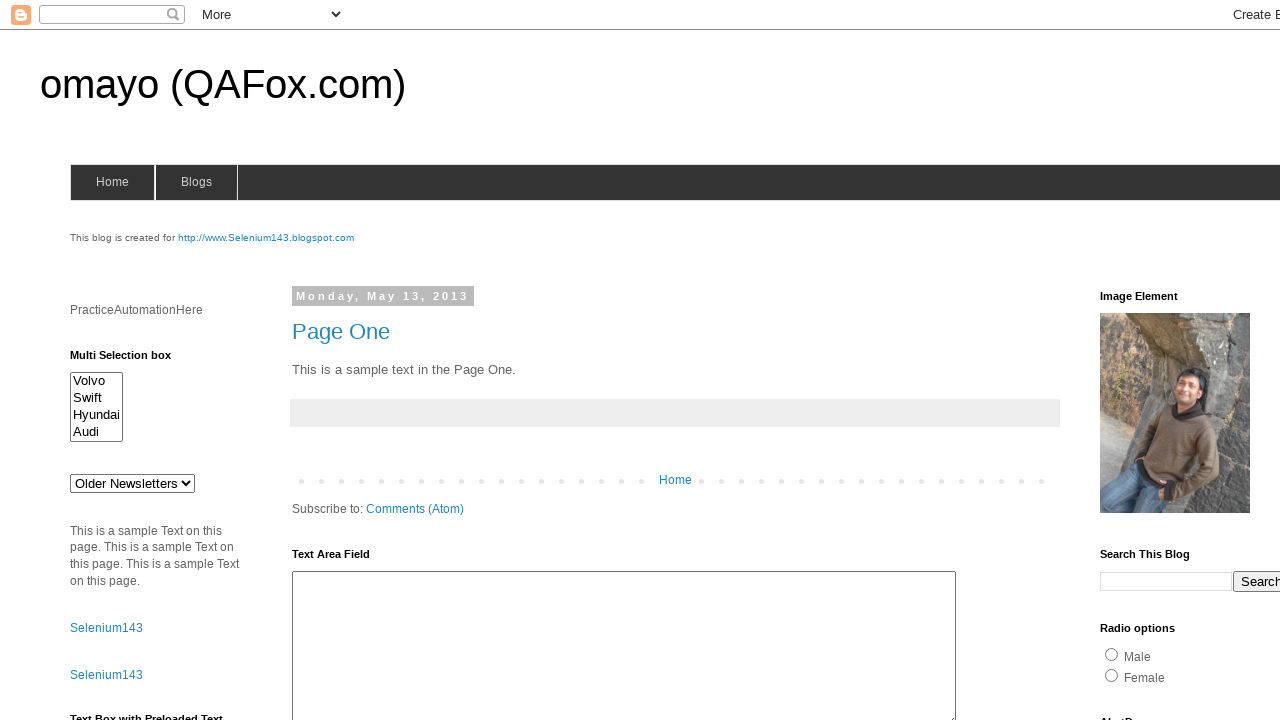

Navigated to omayo.blogspot.com
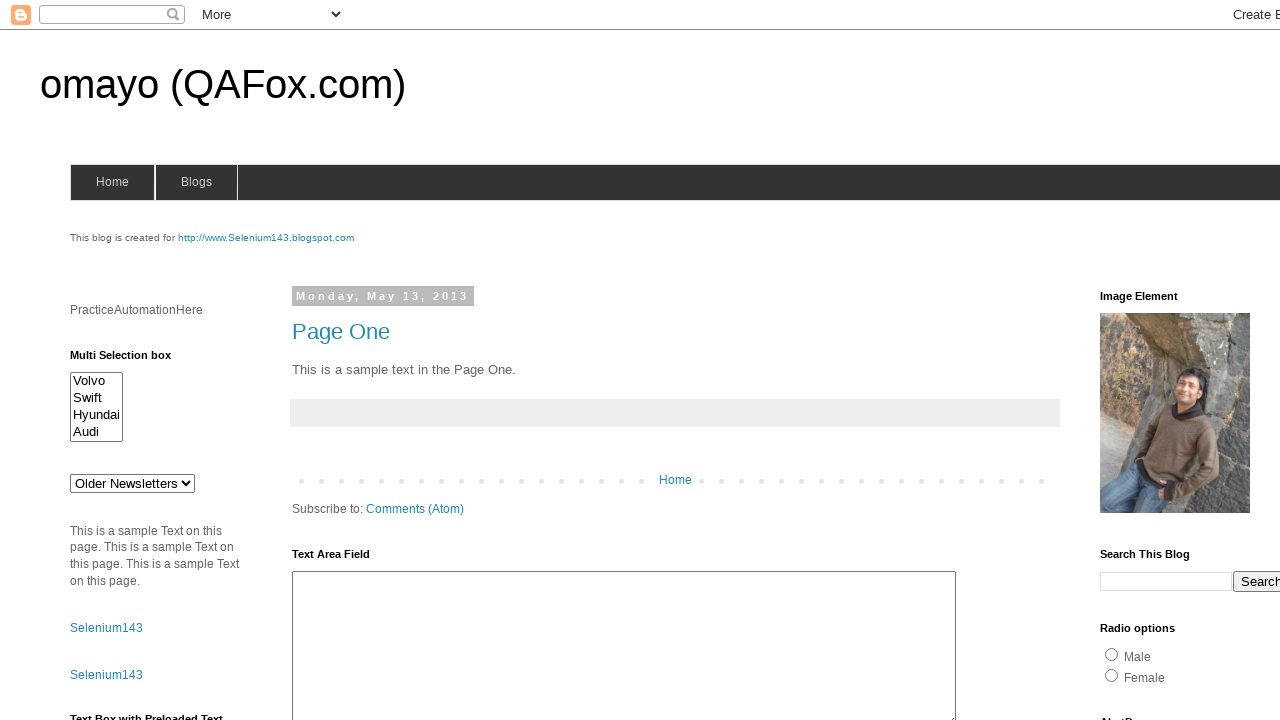

Clicked on link containing partial text 'Open a ' at (132, 360) on a:has-text('Open a ')
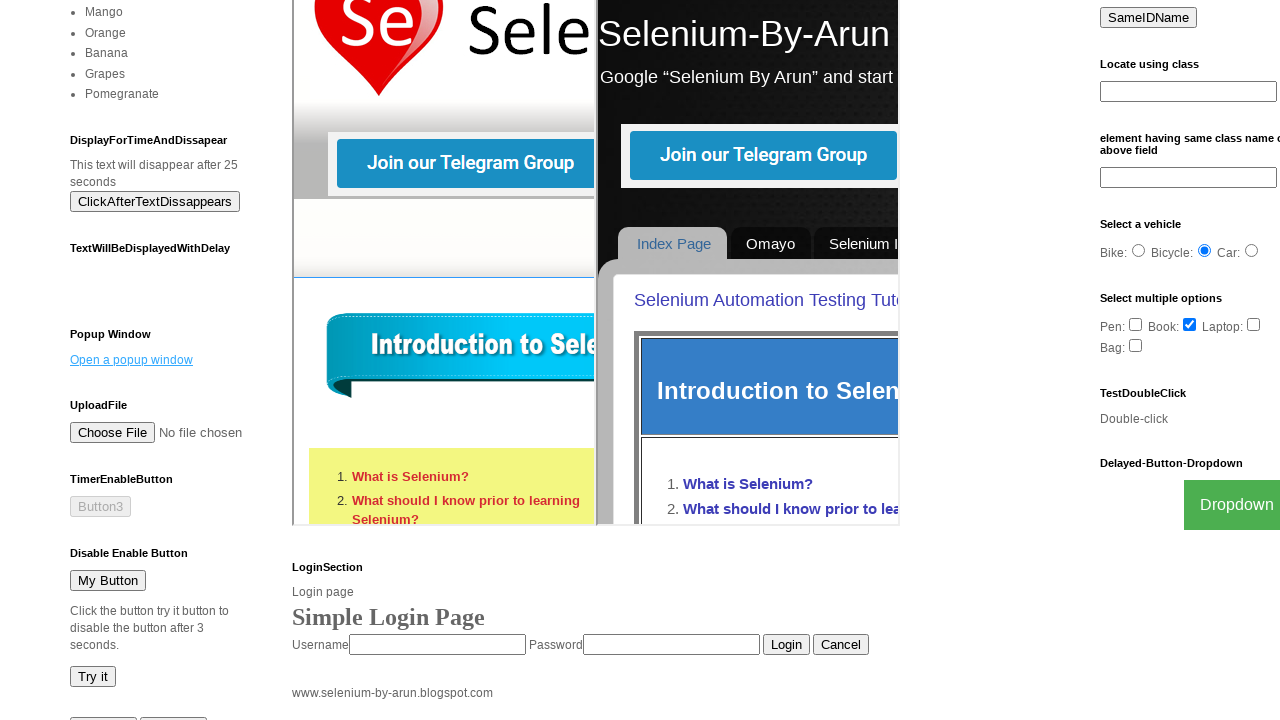

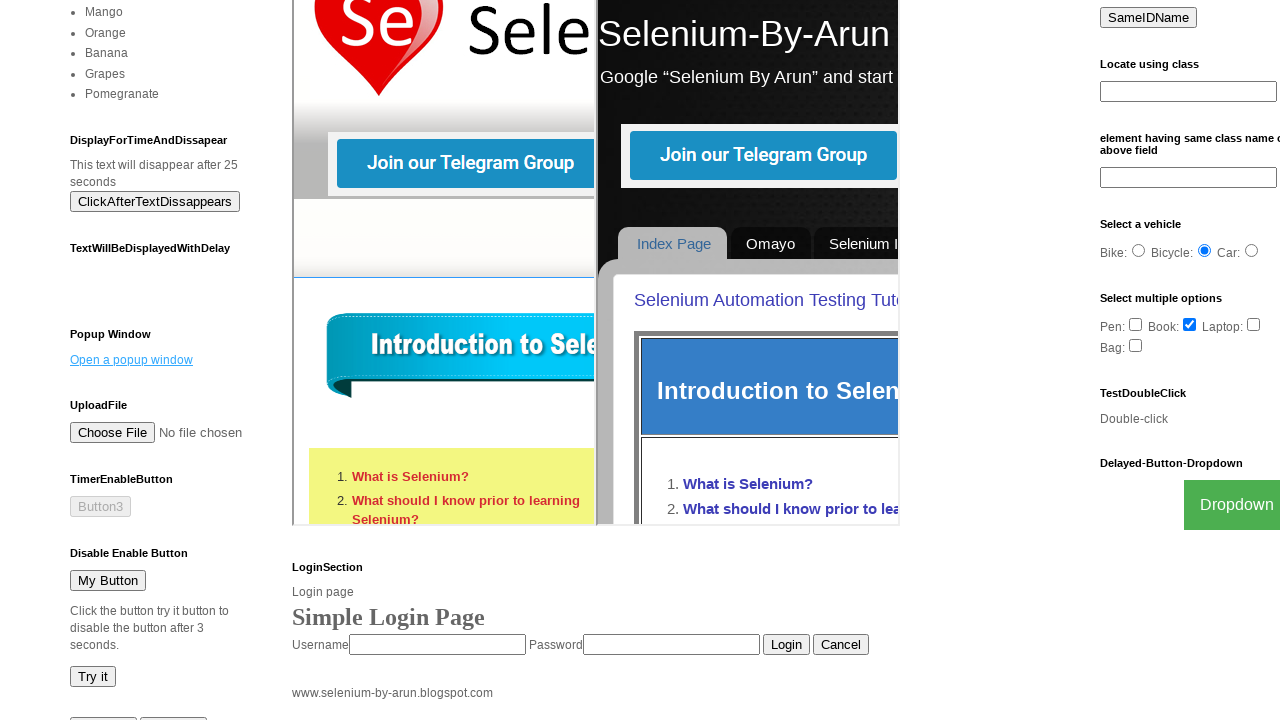